Navigates to the Rythmos data warehouse page, maximizes the browser window, and scrolls to the bottom of the page to verify the page loads correctly

Starting URL: https://www.rythmos.com/data-warehouse

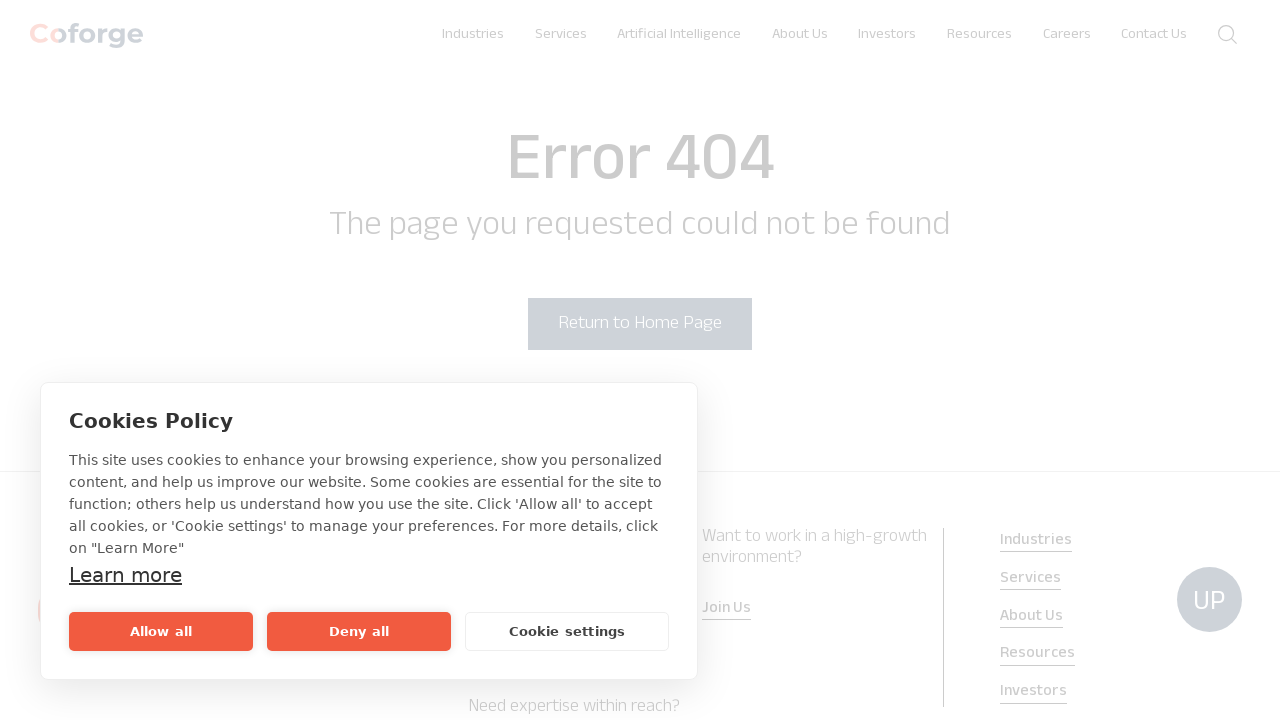

Navigated to Rythmos data warehouse page
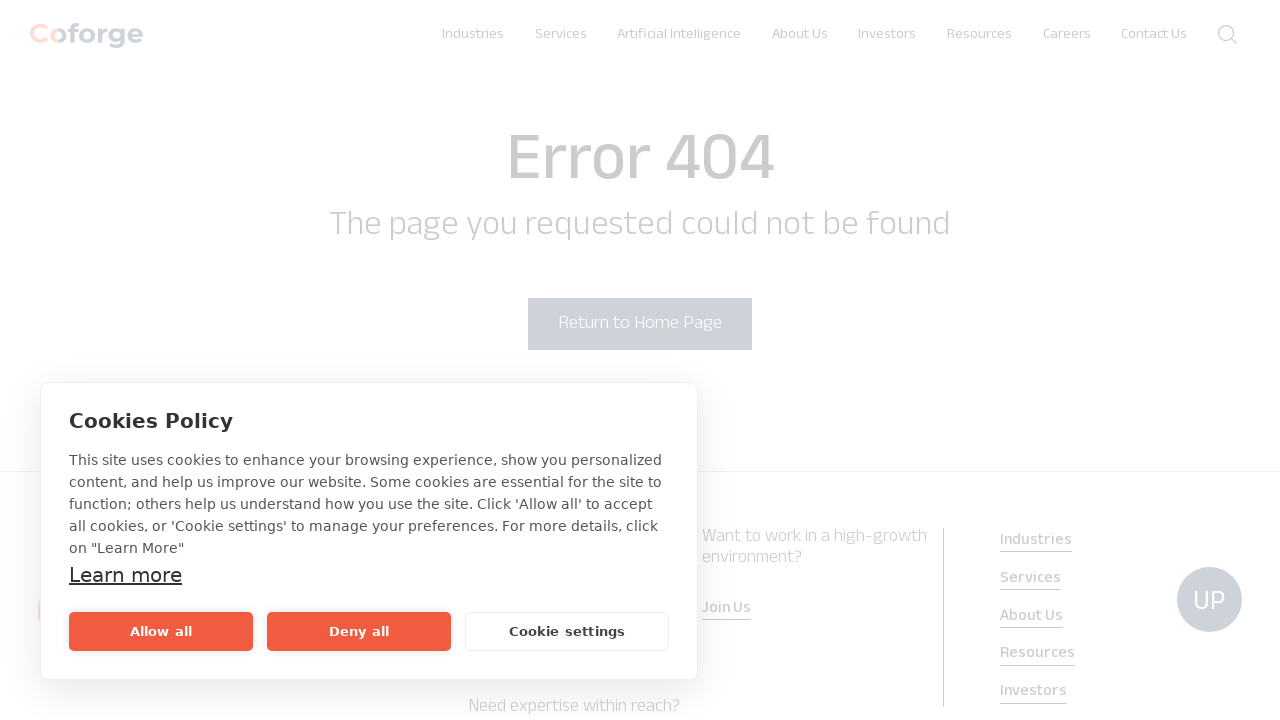

Maximized browser window to 1920x1080
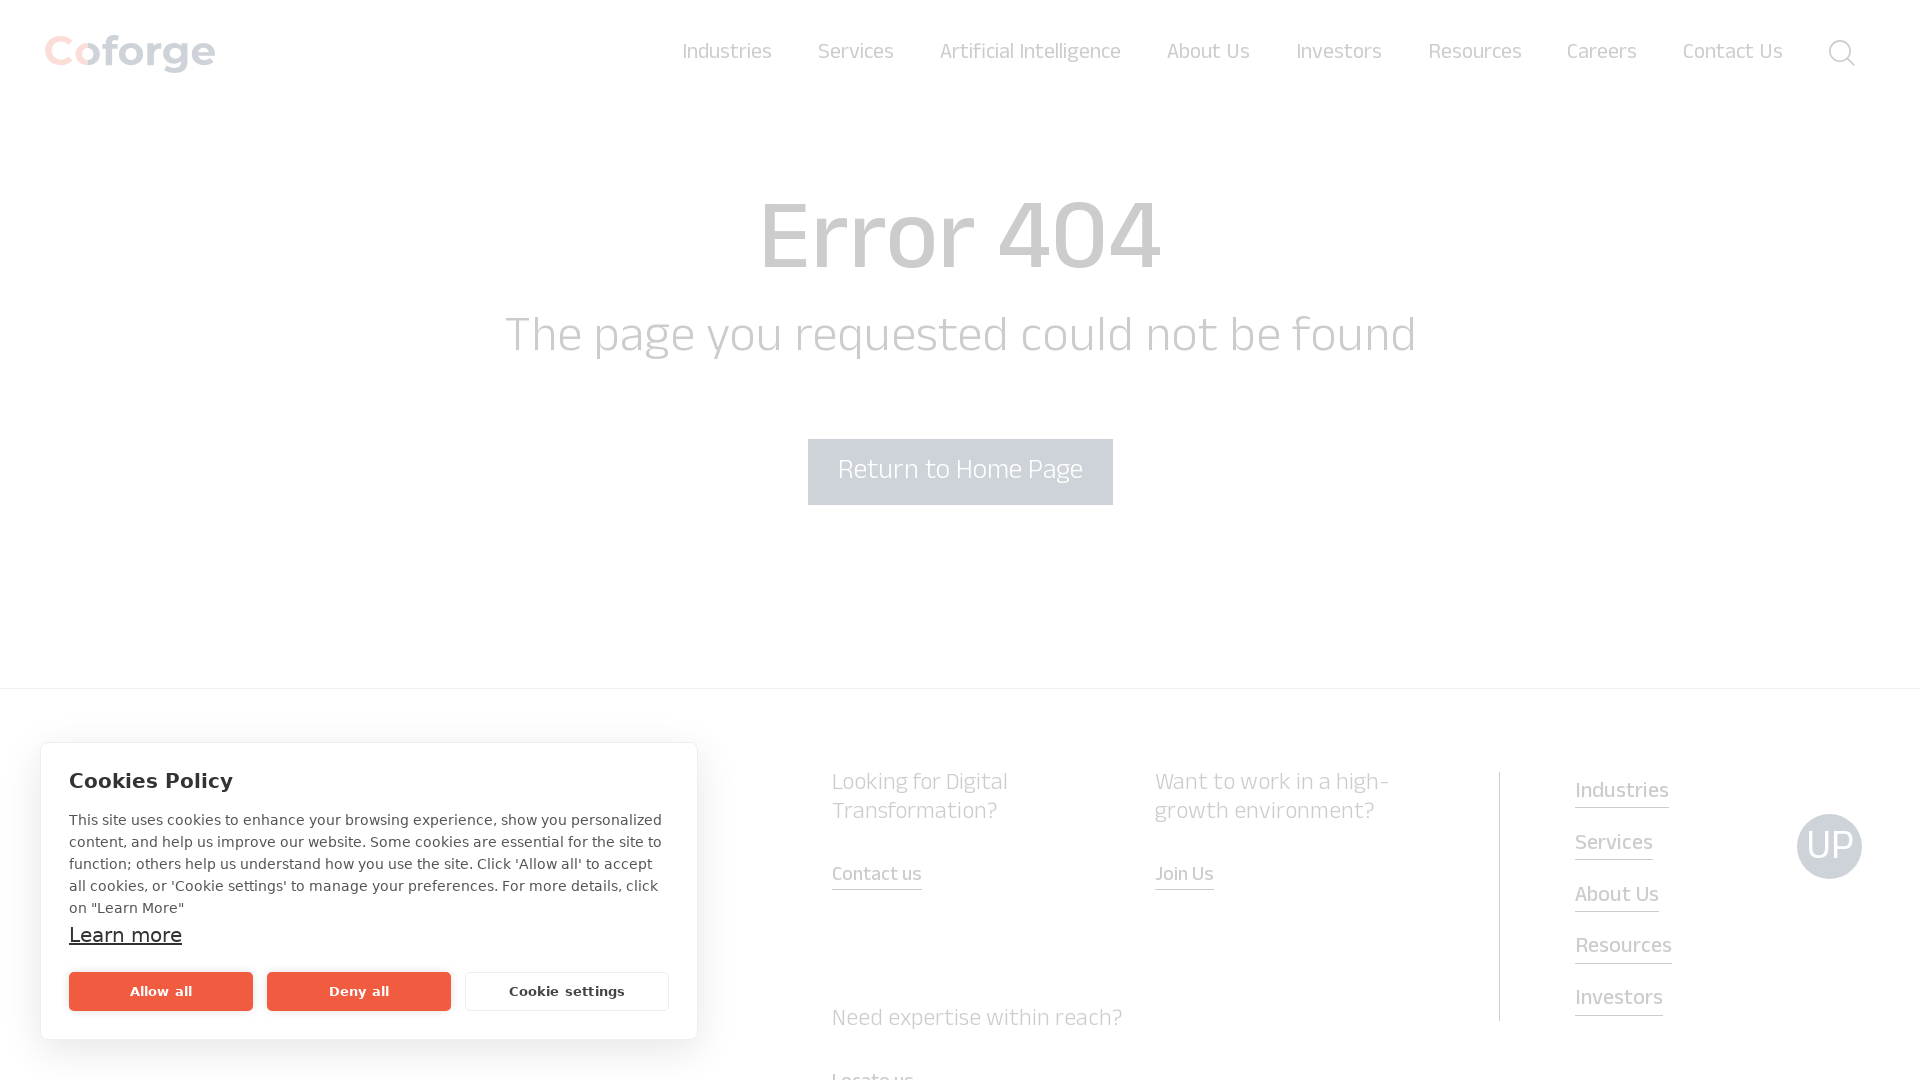

Scrolled to the bottom of the page
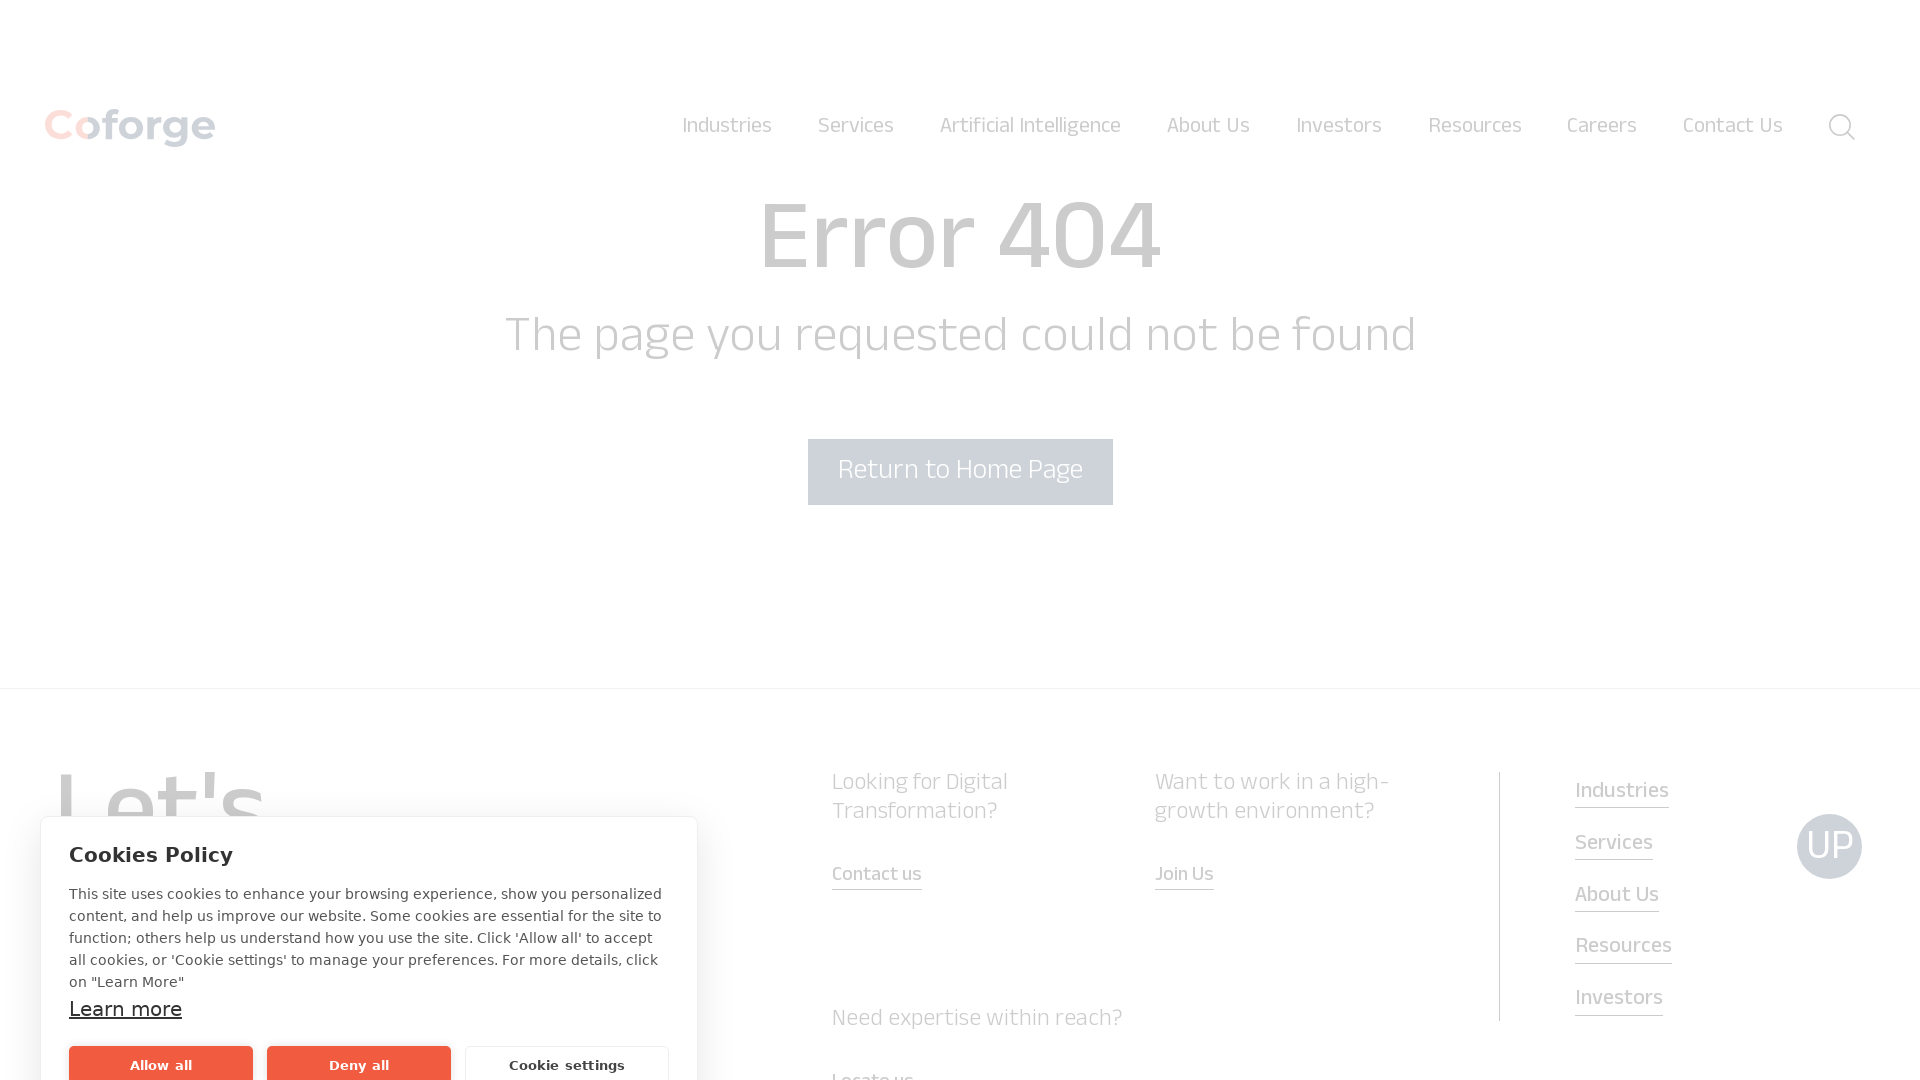

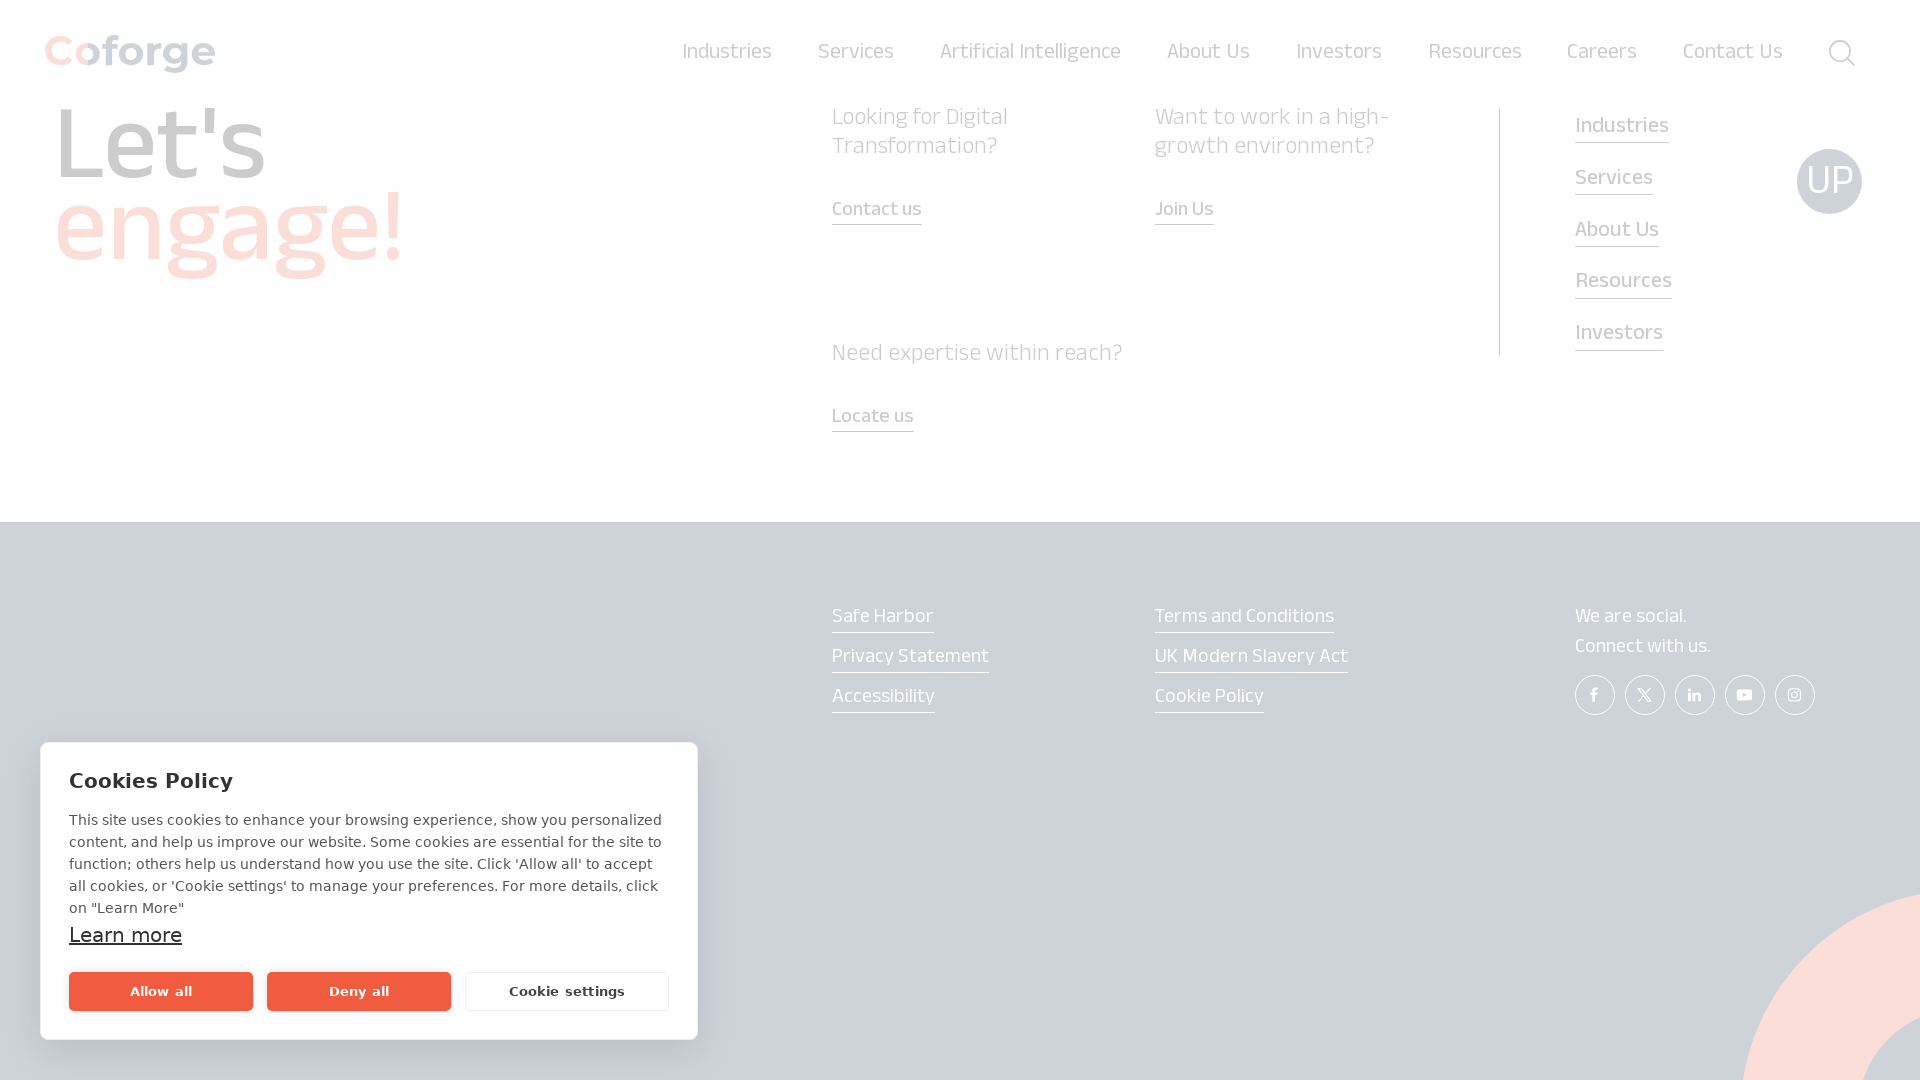